Tests dropdown selection operations using different methods: visible text, value, and index

Starting URL: https://kristinek.github.io/site/examples/actions

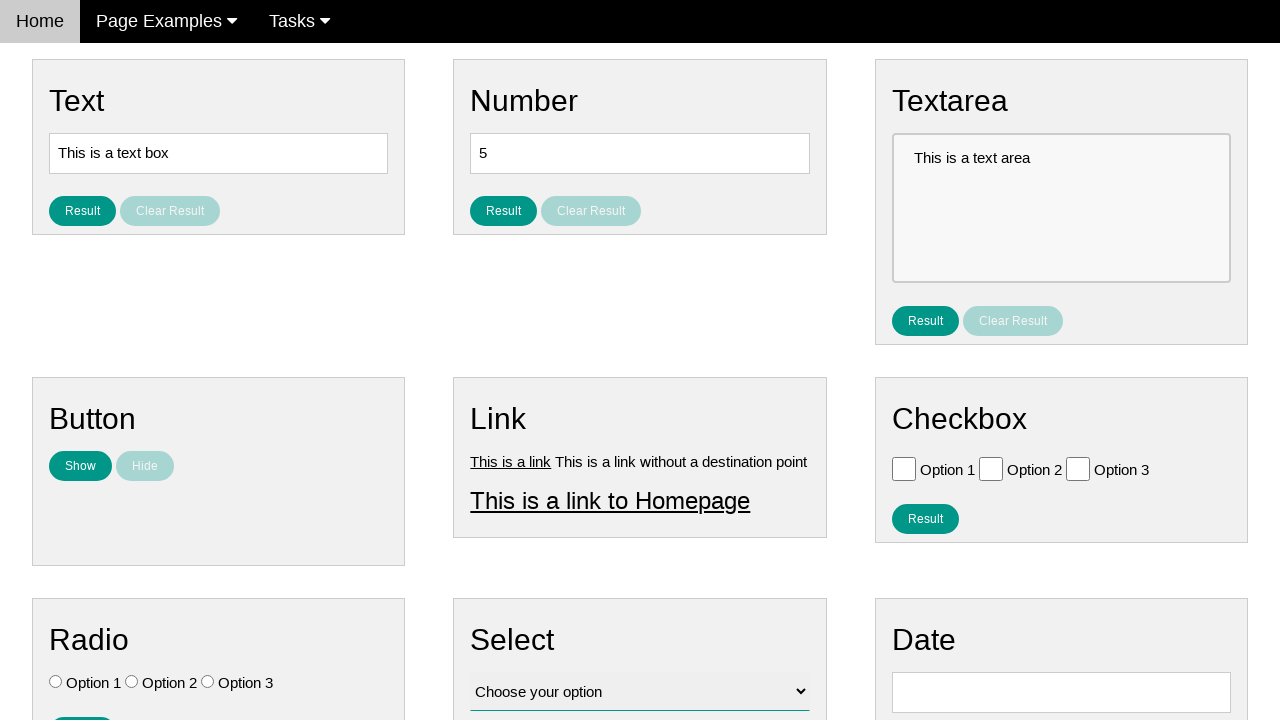

Selected dropdown option by visible text 'Option 1' on select[name='vfb-12']
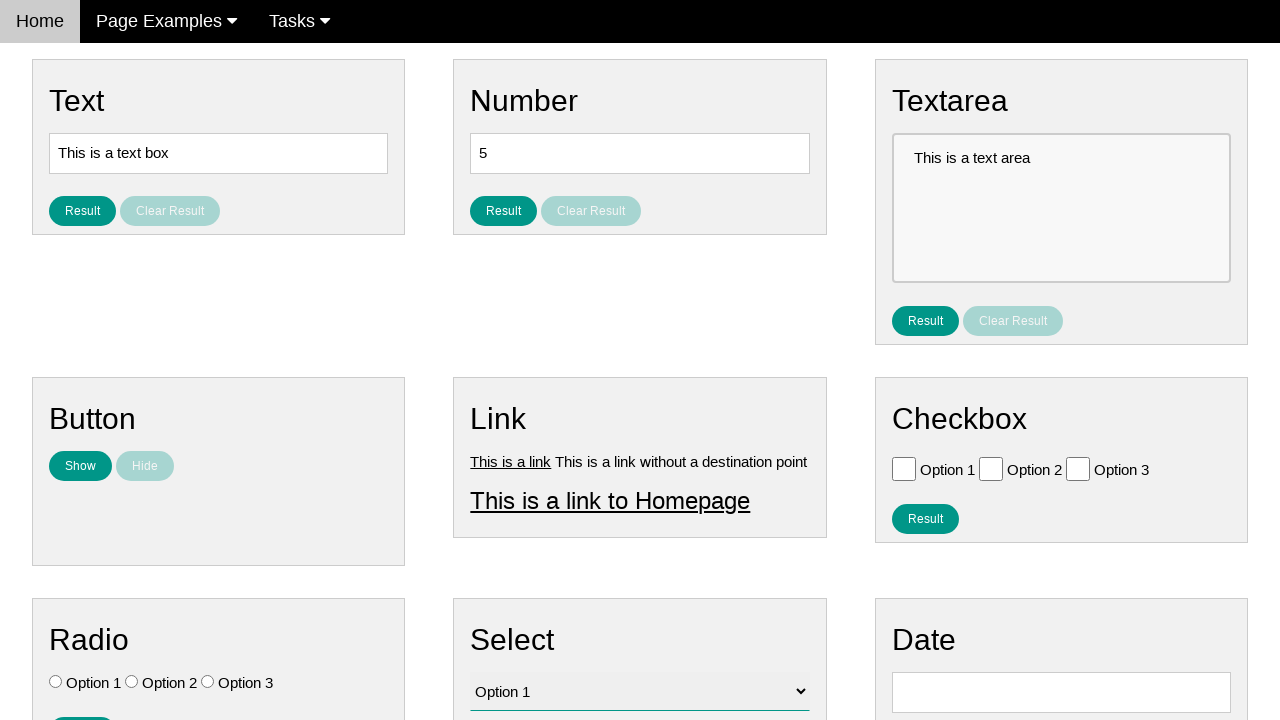

Selected dropdown option by value 'value2' on select[name='vfb-12']
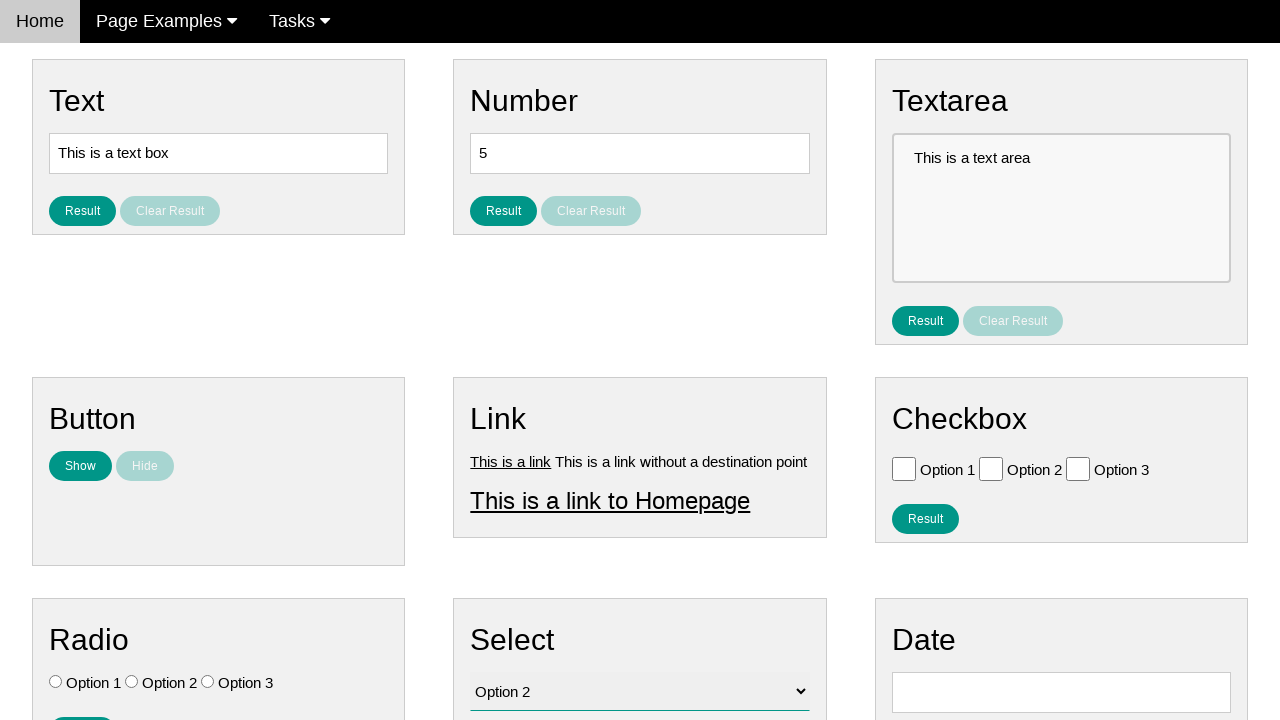

Selected dropdown option by index 3 on select[name='vfb-12']
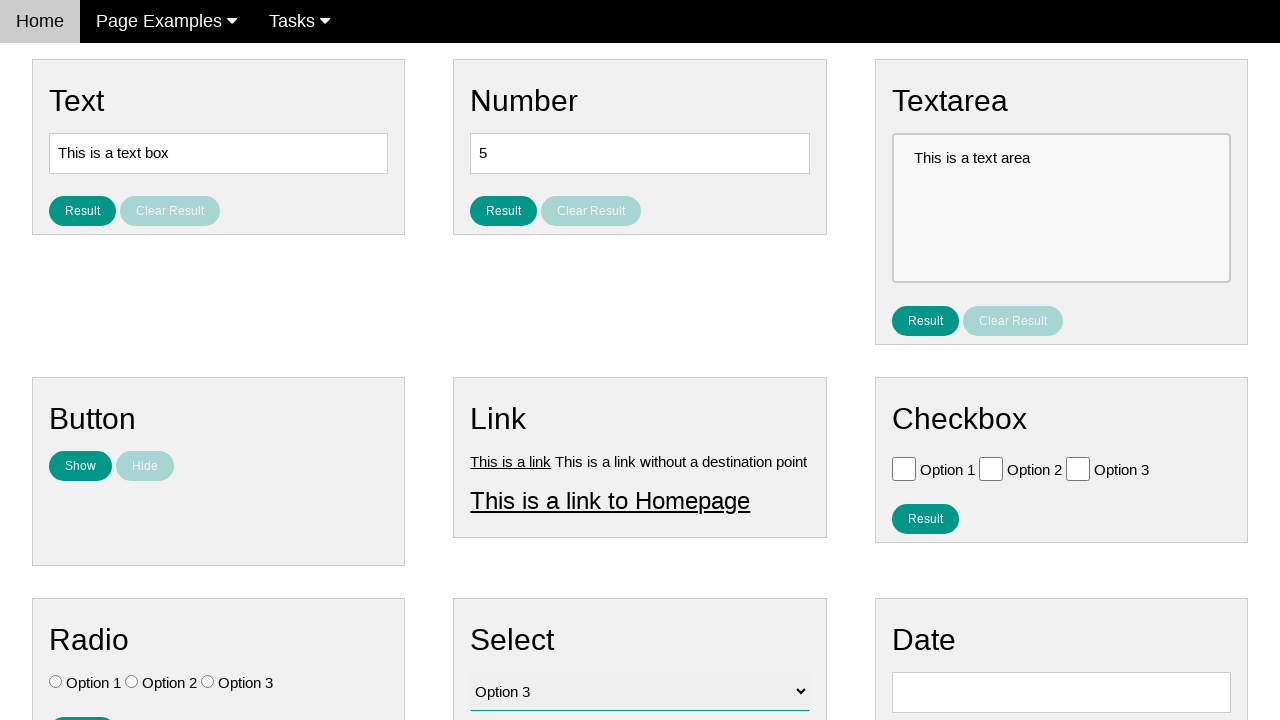

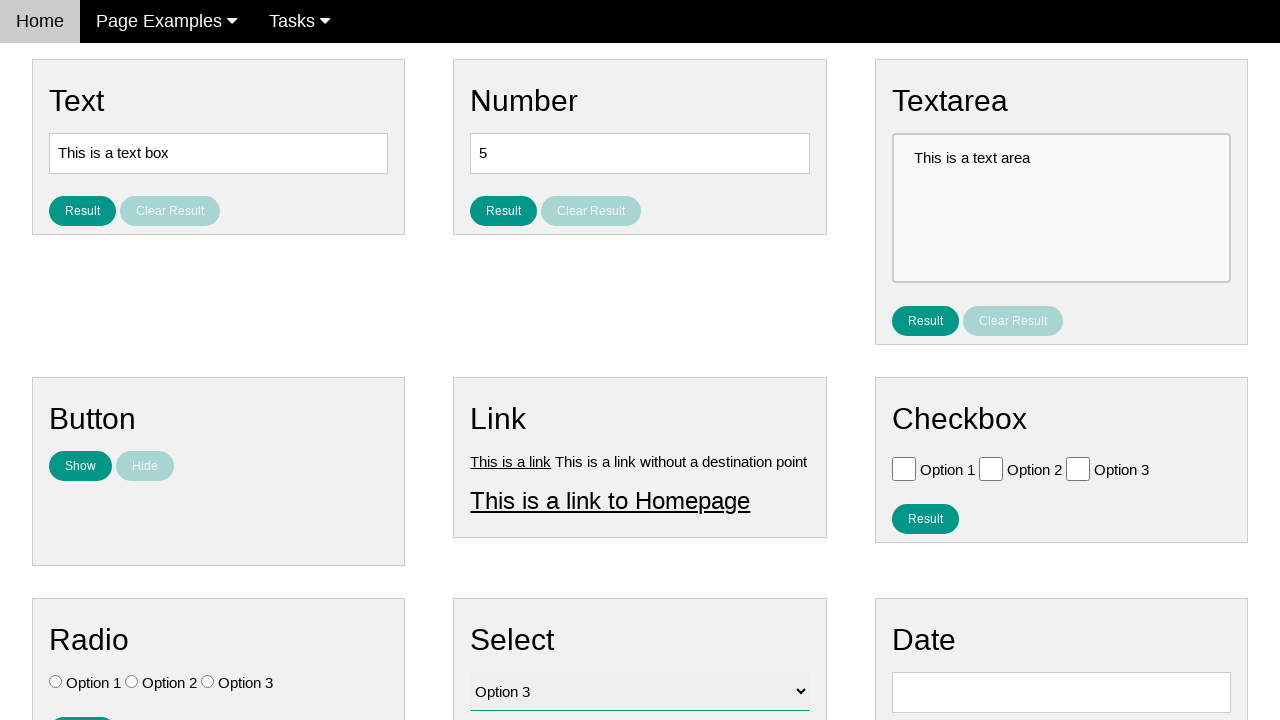